Tests navigation by clicking the "Make Appointment" button and verifying the URL changes to the login page

Starting URL: https://katalon-demo-cura.herokuapp.com/

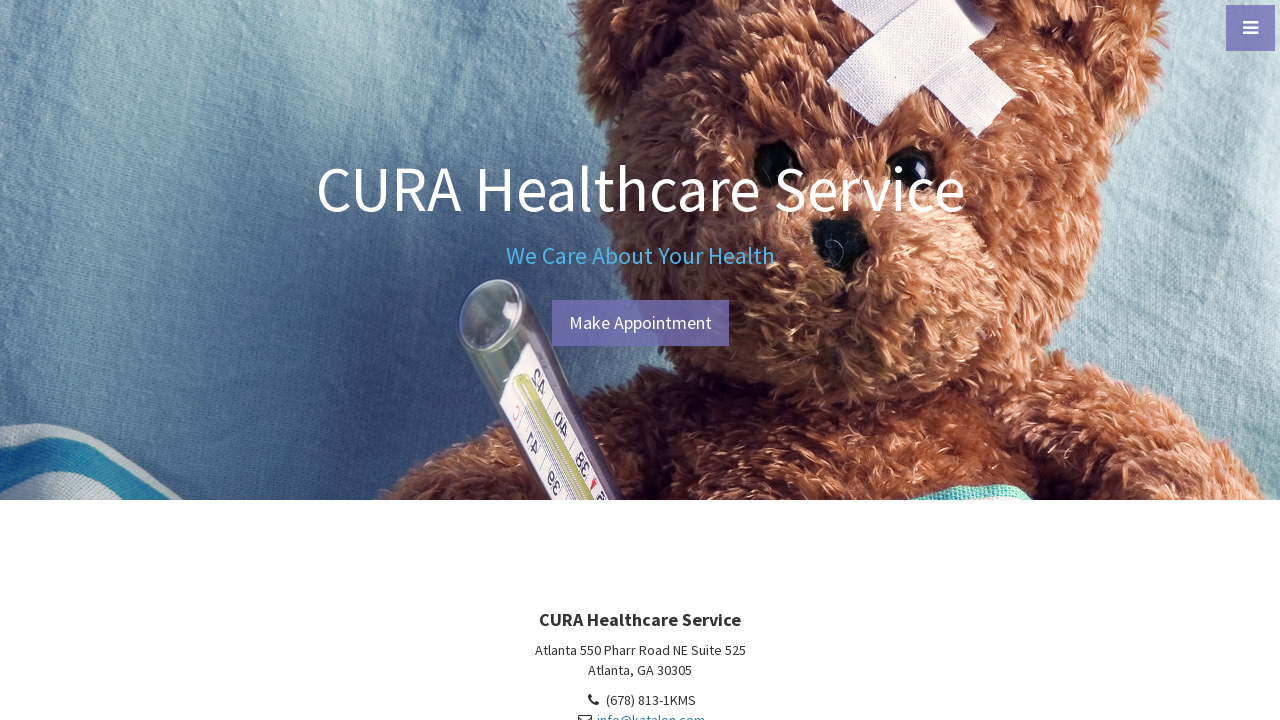

Clicked the 'Make Appointment' button at (640, 323) on #btn-make-appointment
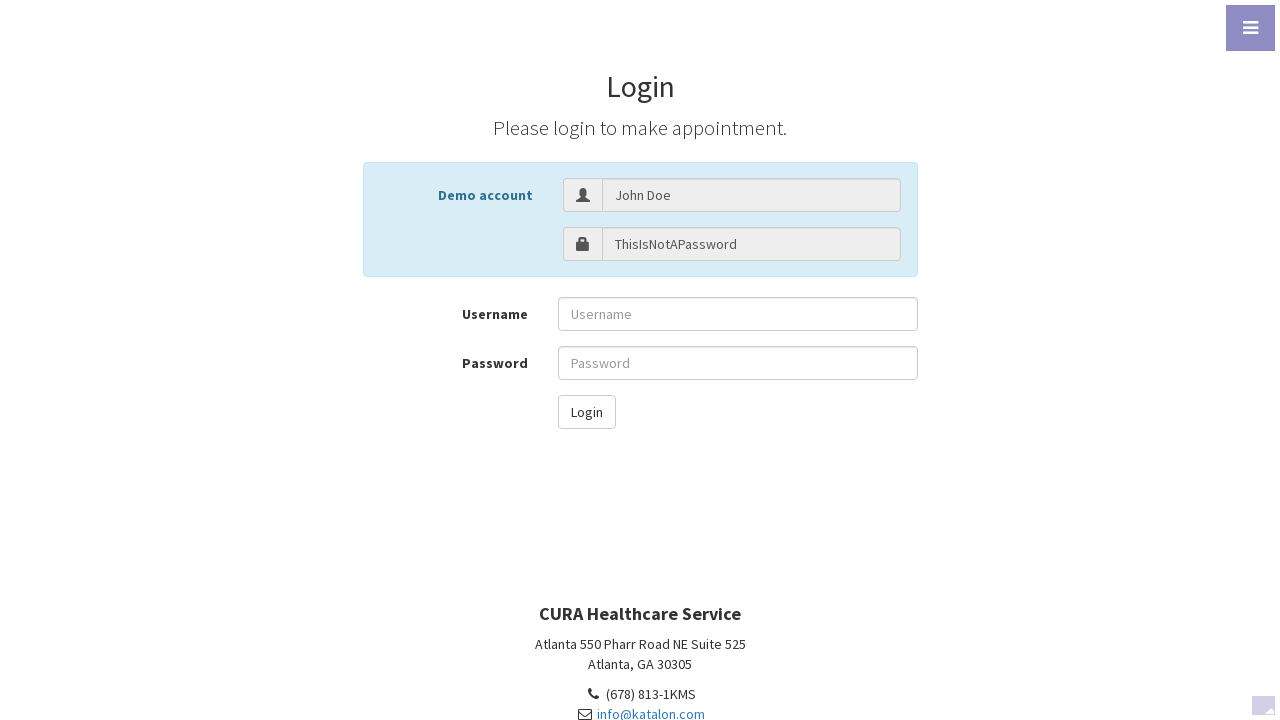

Navigated to login page - URL changed to https://katalon-demo-cura.herokuapp.com/profile.php#login
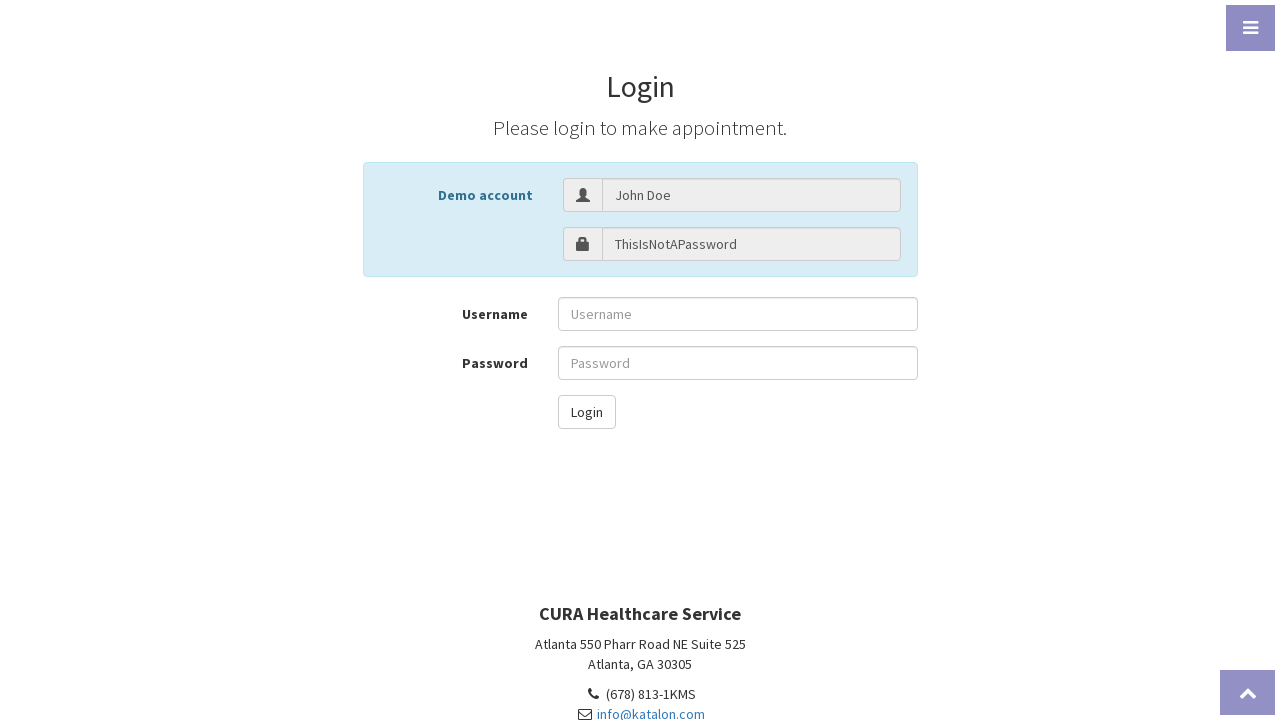

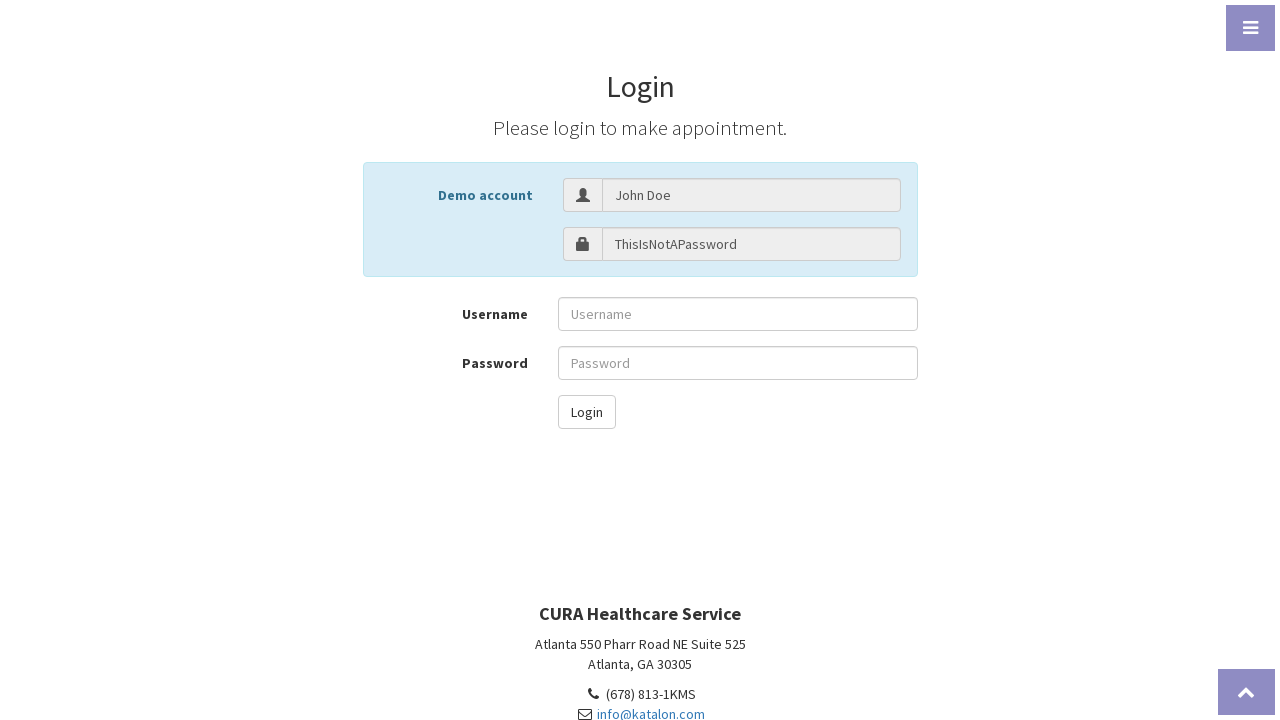